Tests registration form validation by entering a password that is too short and verifying password length error messages

Starting URL: https://alada.vn/tai-khoan/dang-ky.html

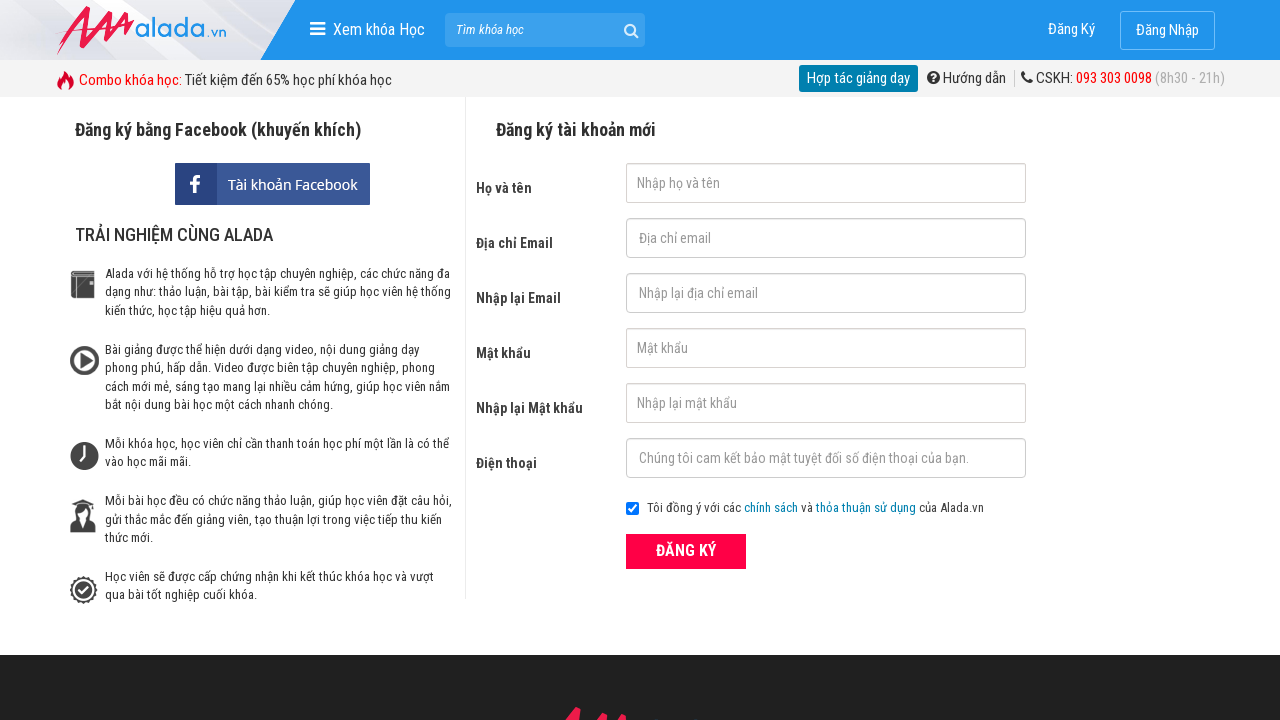

Filled firstname field with 'Hien' on #txtFirstname
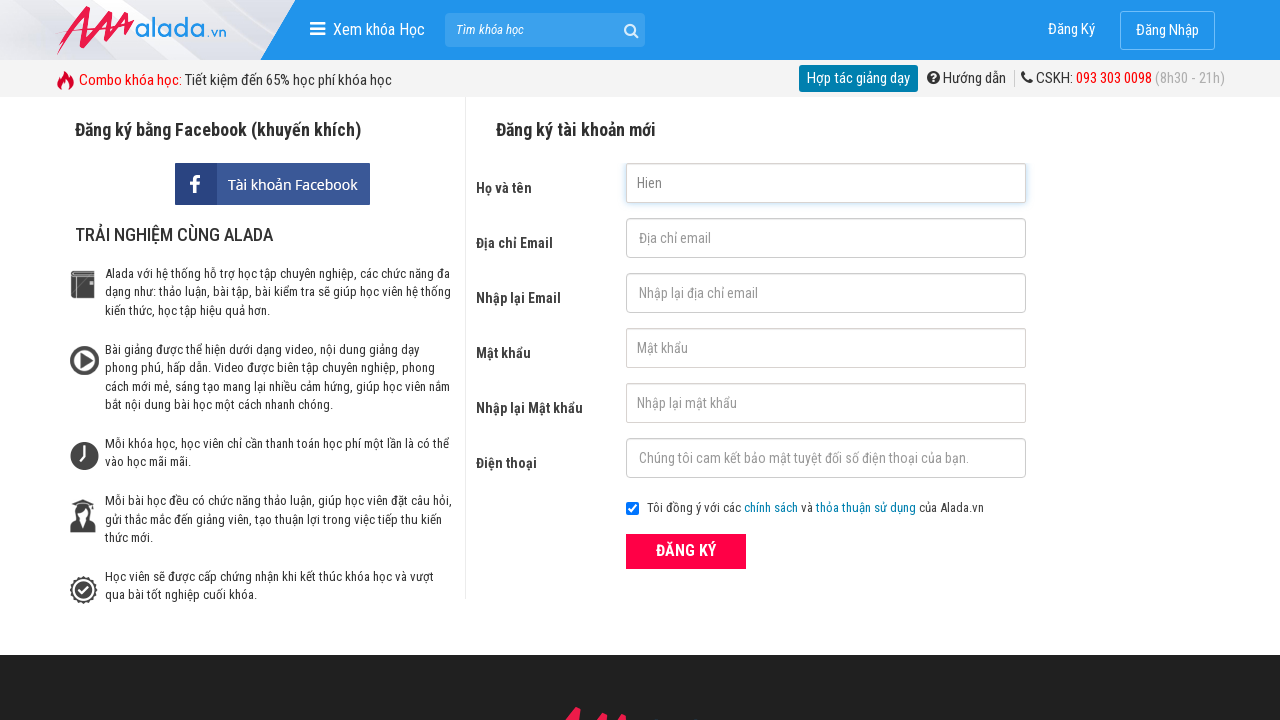

Filled email field with 'formtest_user@gmail.com' on #txtEmail
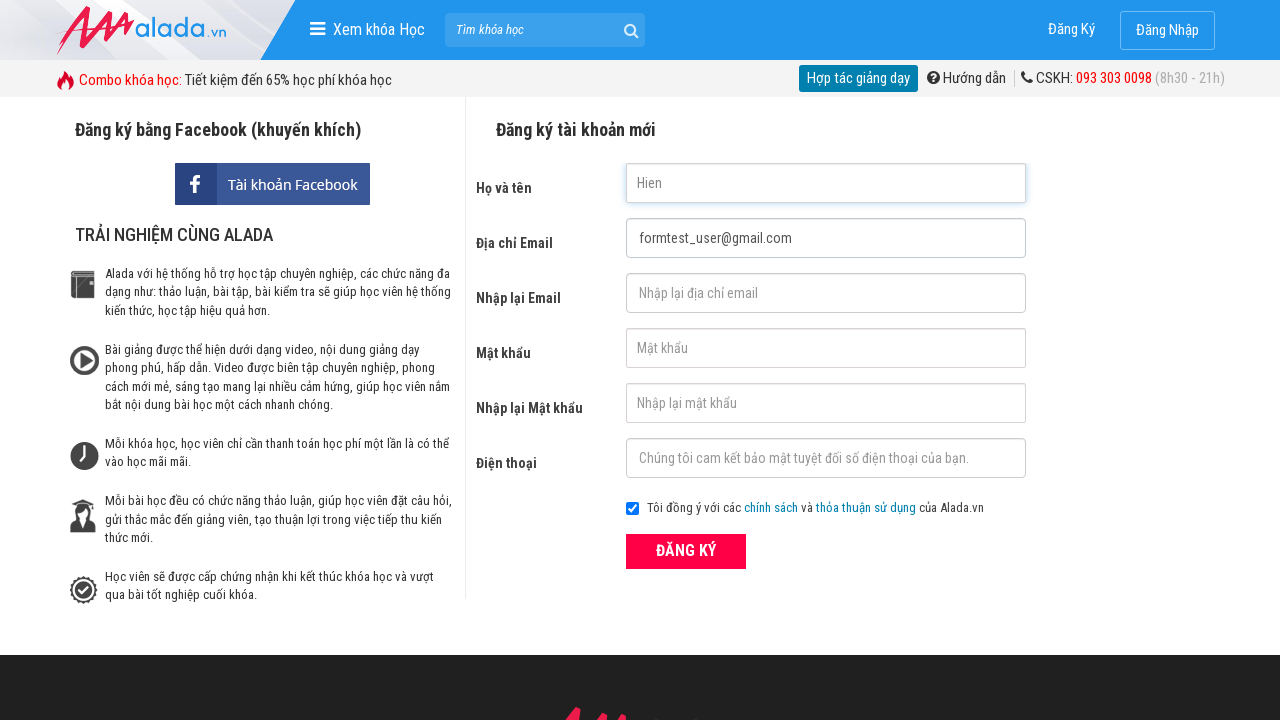

Filled confirm email field with 'formtest_user@gmail.com' on #txtCEmail
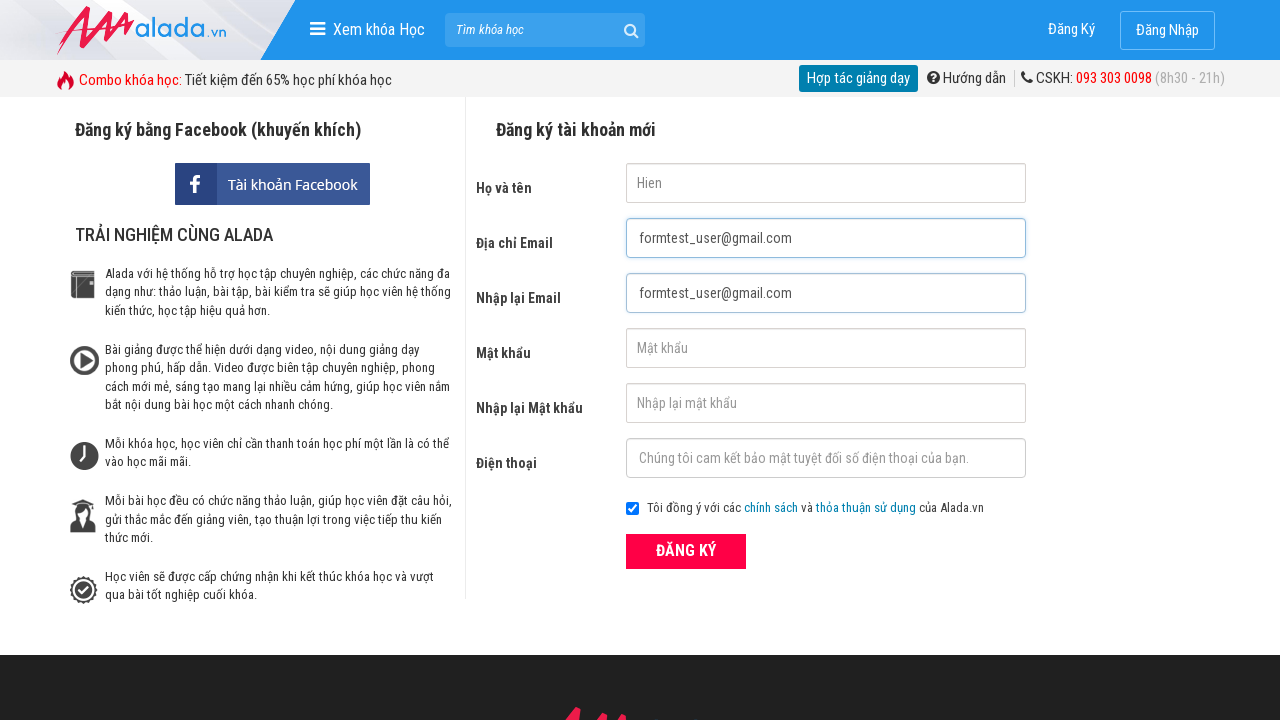

Filled password field with short password '@1234' (less than 6 characters) on #txtPassword
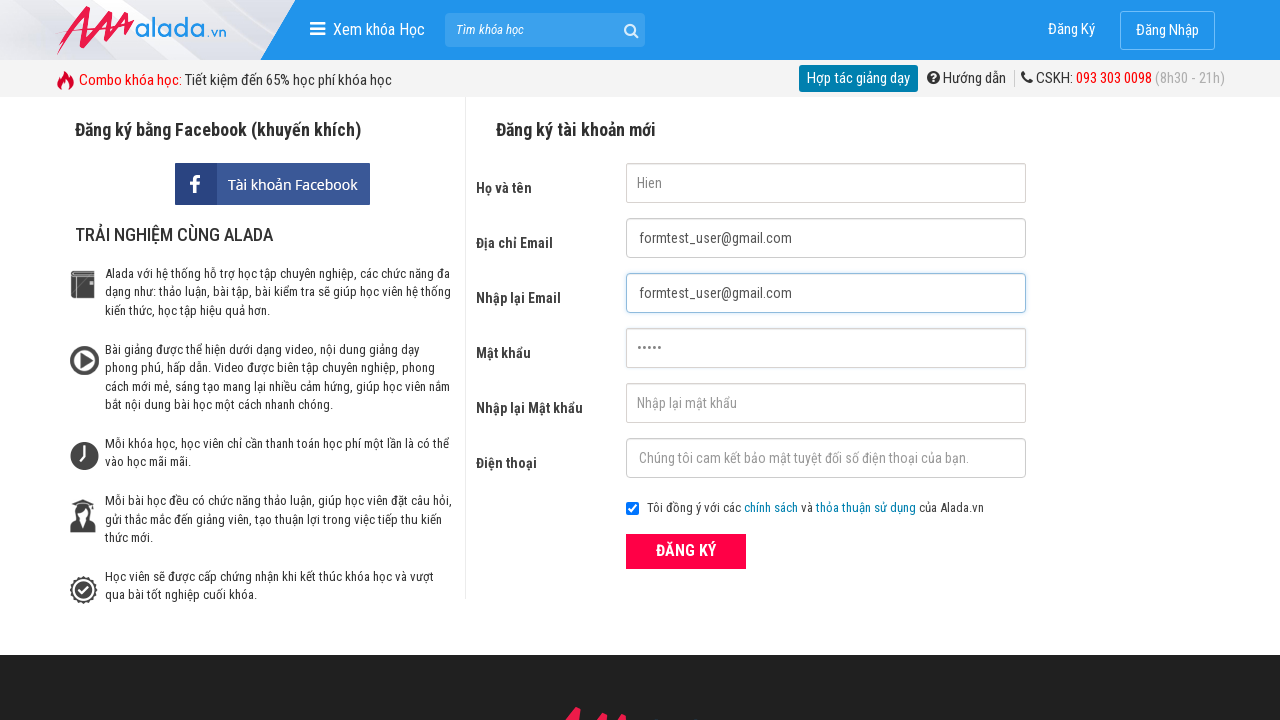

Filled confirm password field with '@1234' on #txtCPassword
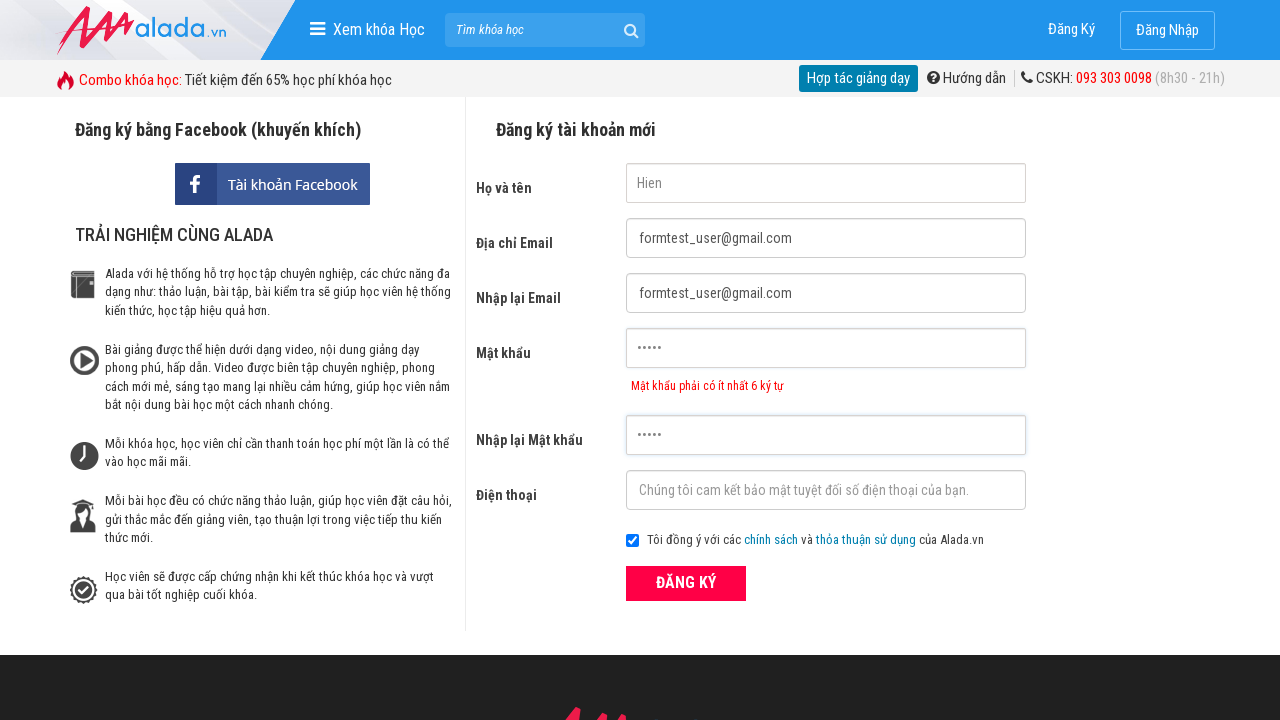

Filled phone field with '0336917958' on #txtPhone
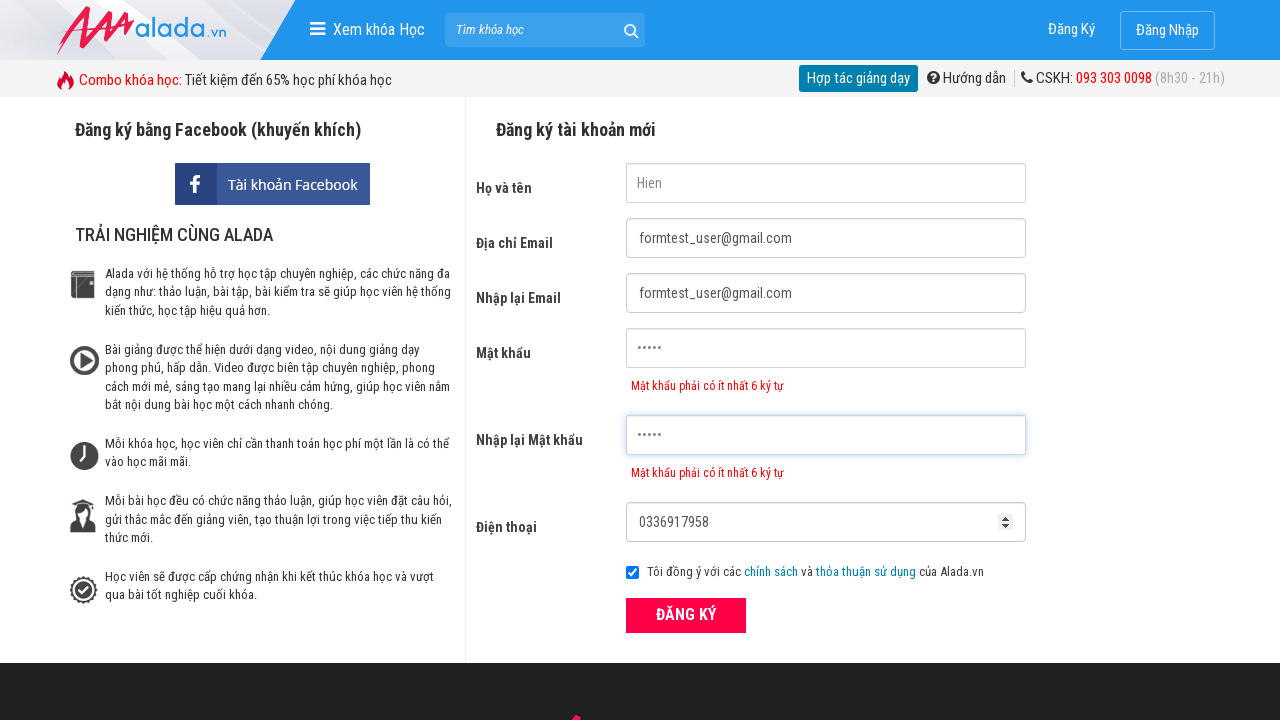

Clicked ĐĂNG KÝ (register) button at (686, 615) on xpath=//form[@id='frmLogin']//button[text()='ĐĂNG KÝ']
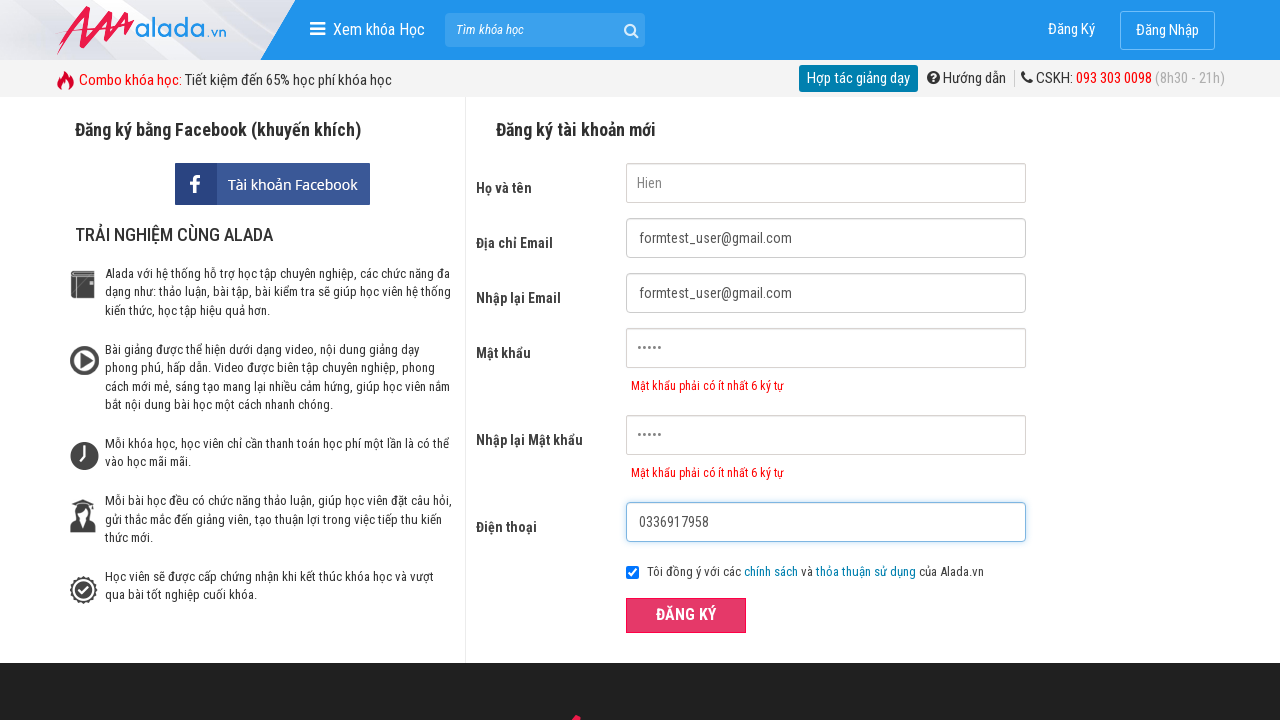

Password error message appeared, validating password length requirement
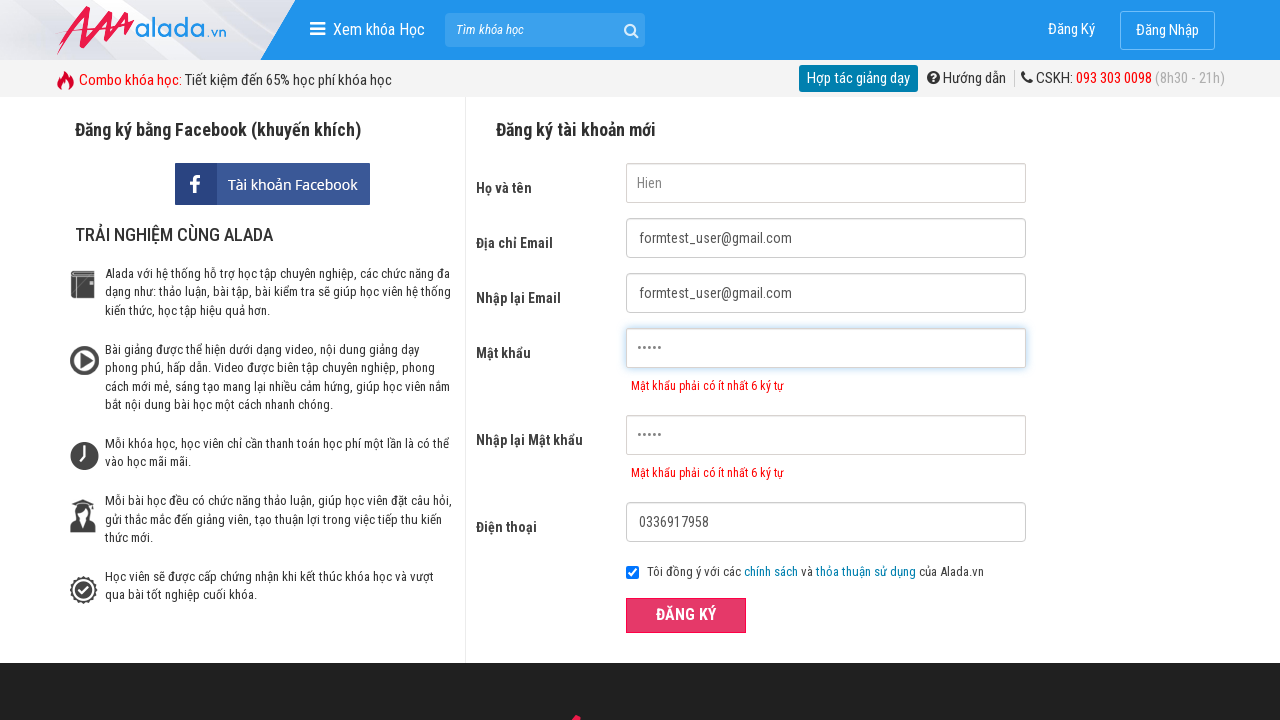

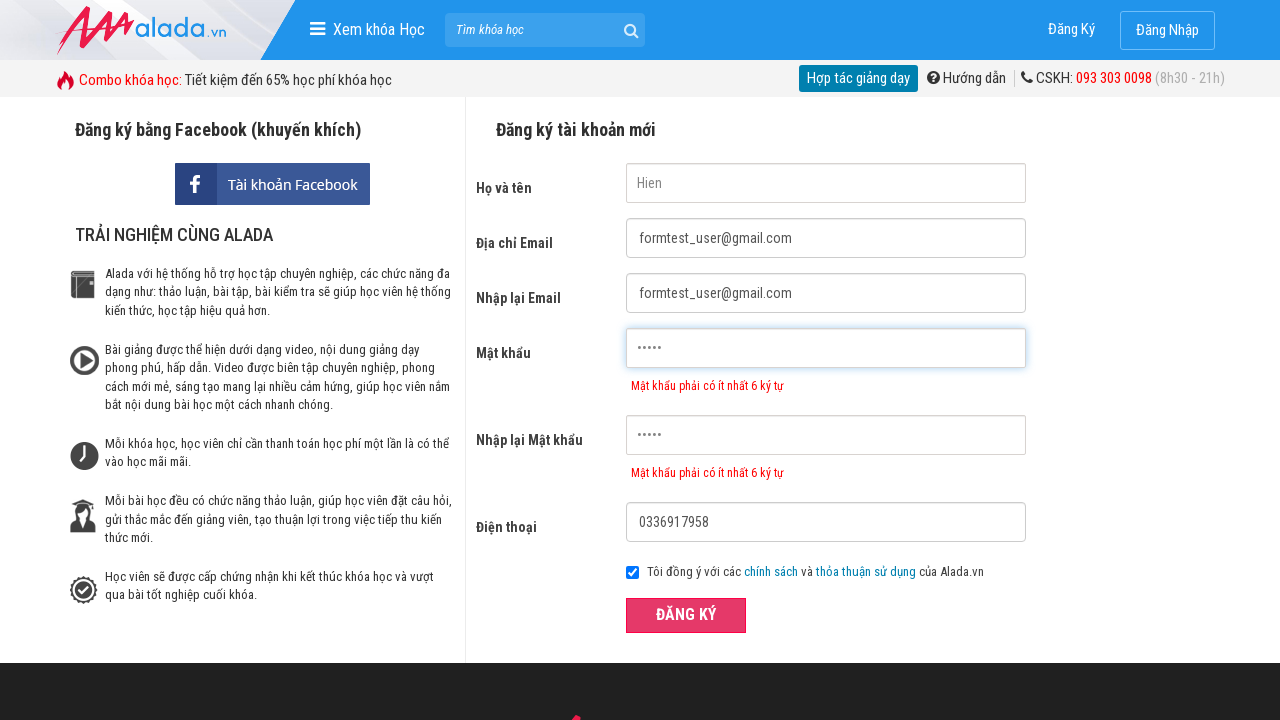